Tests handling new tab by clicking a button that opens a new tab and waiting for the page event

Starting URL: https://rahulshettyacademy.com/AutomationPractice/

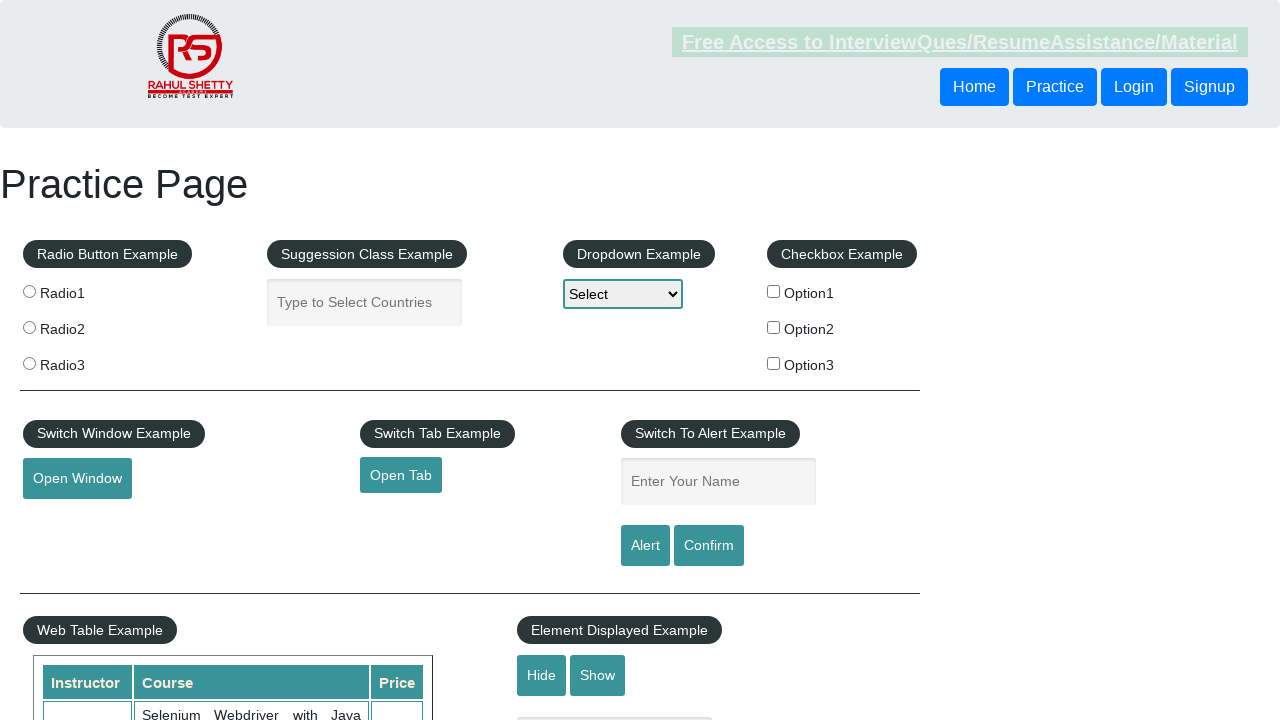

Clicked open tab button and waiting for new page event at (401, 475) on #opentab
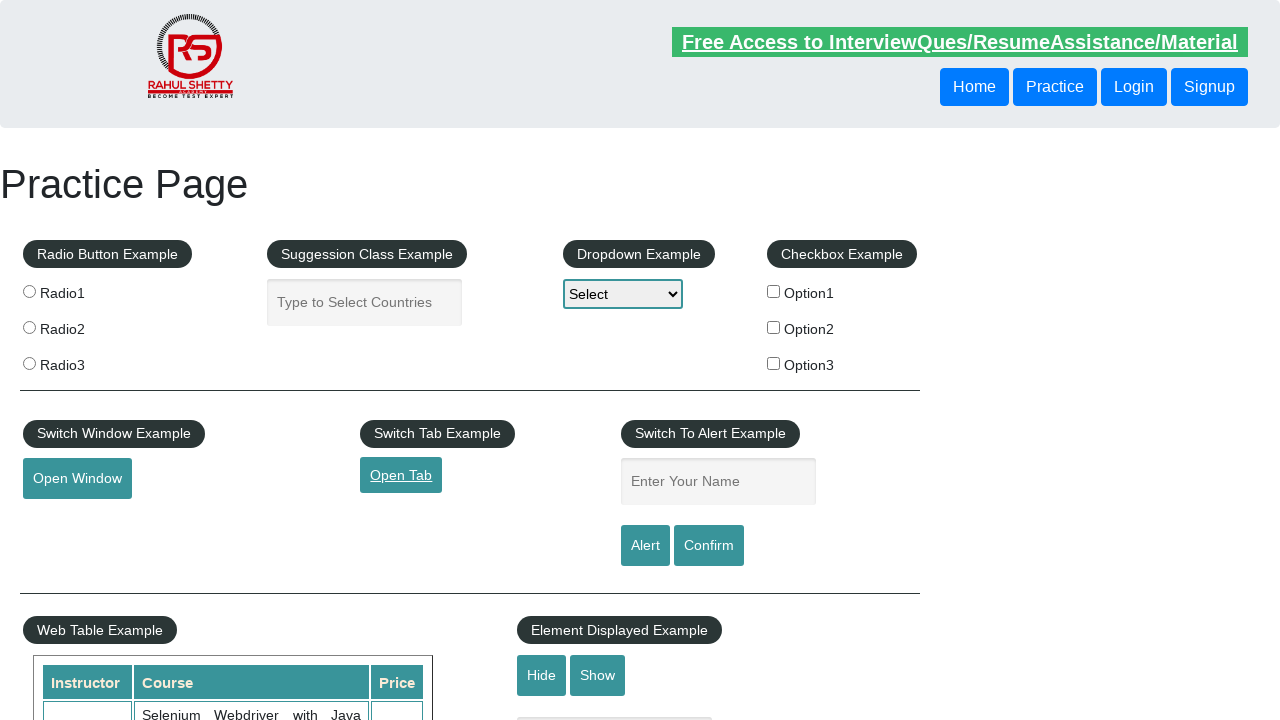

New tab/page opened successfully
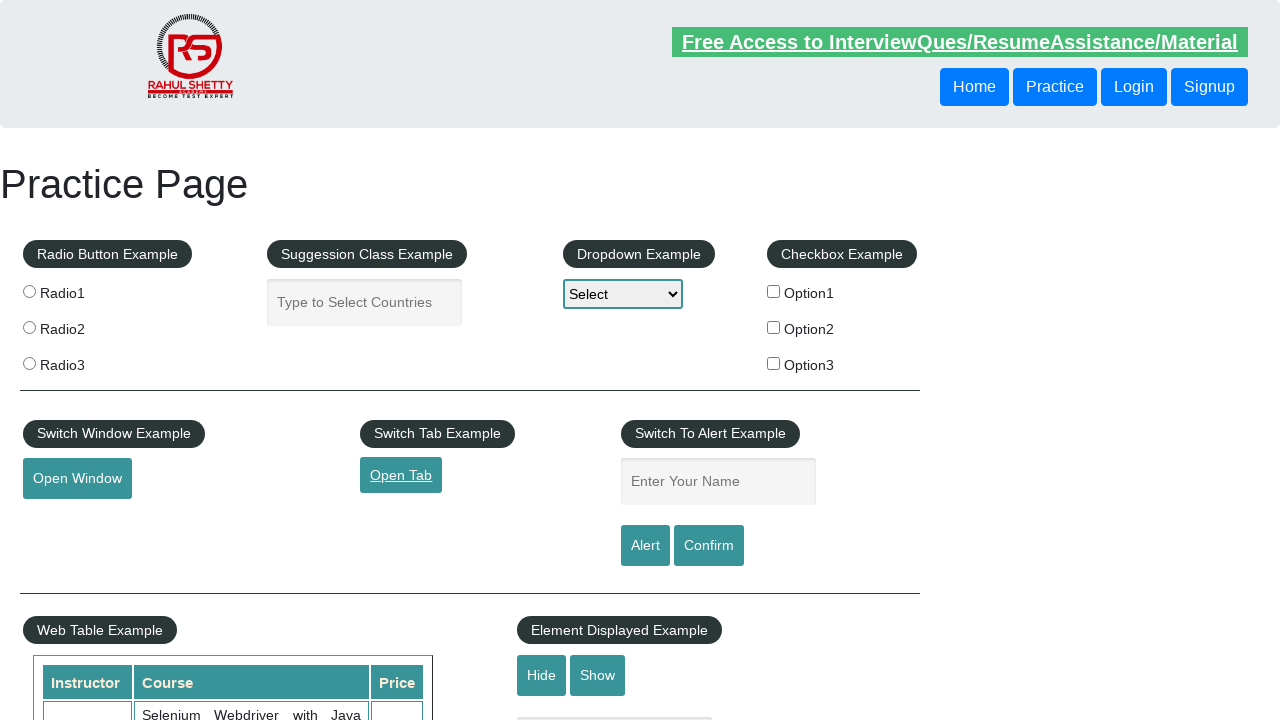

New page finished loading
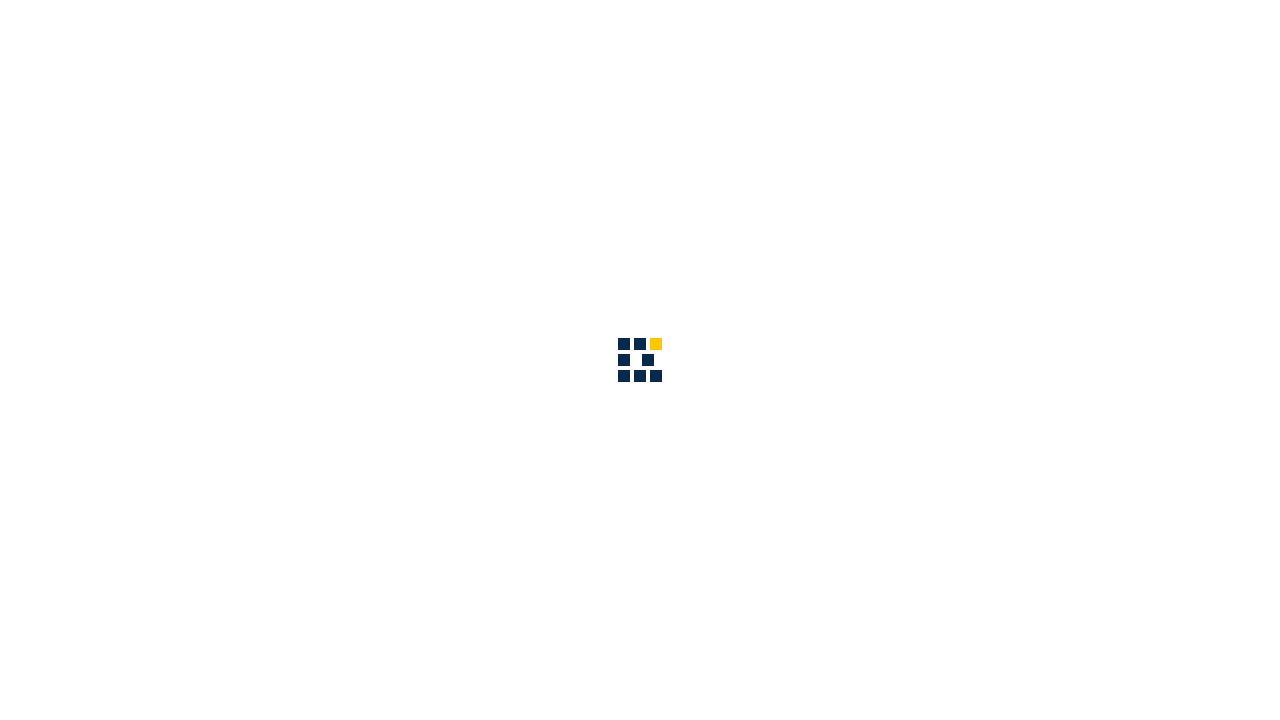

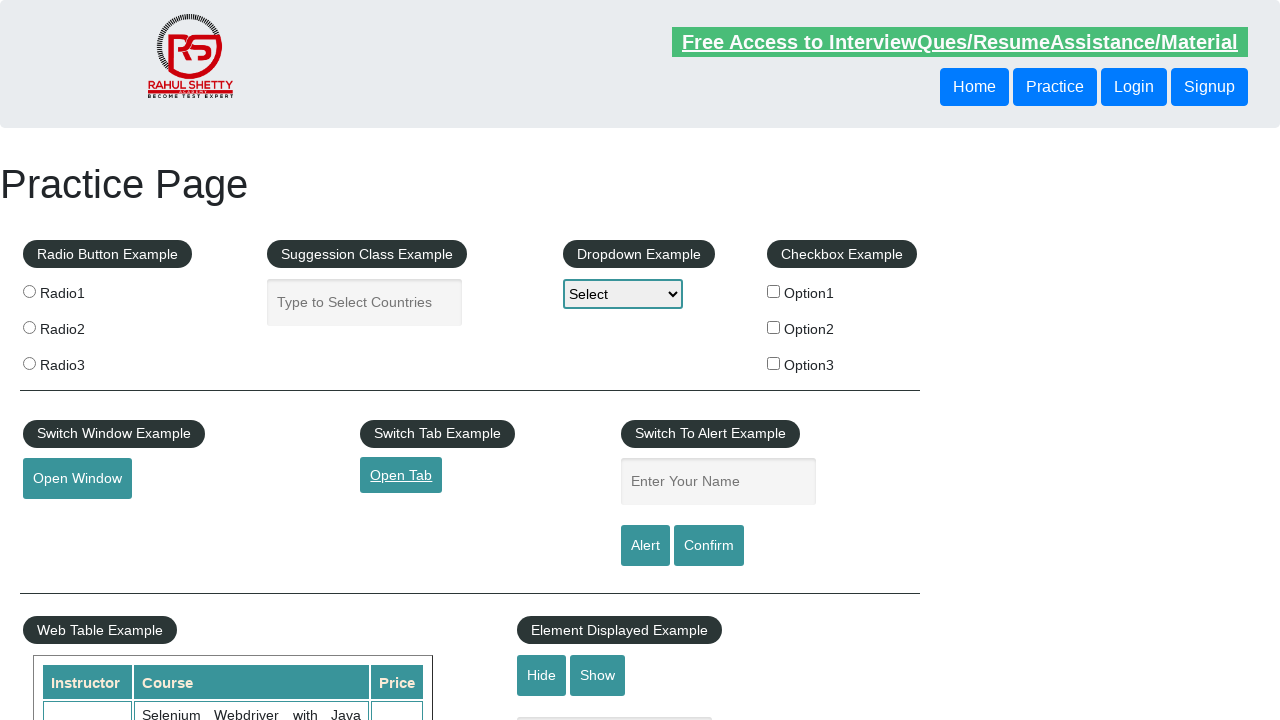